Tests opening a new tab by clicking a button and verifying the welcome message on the new page

Starting URL: https://qaplayground.dev/apps/new-tab/

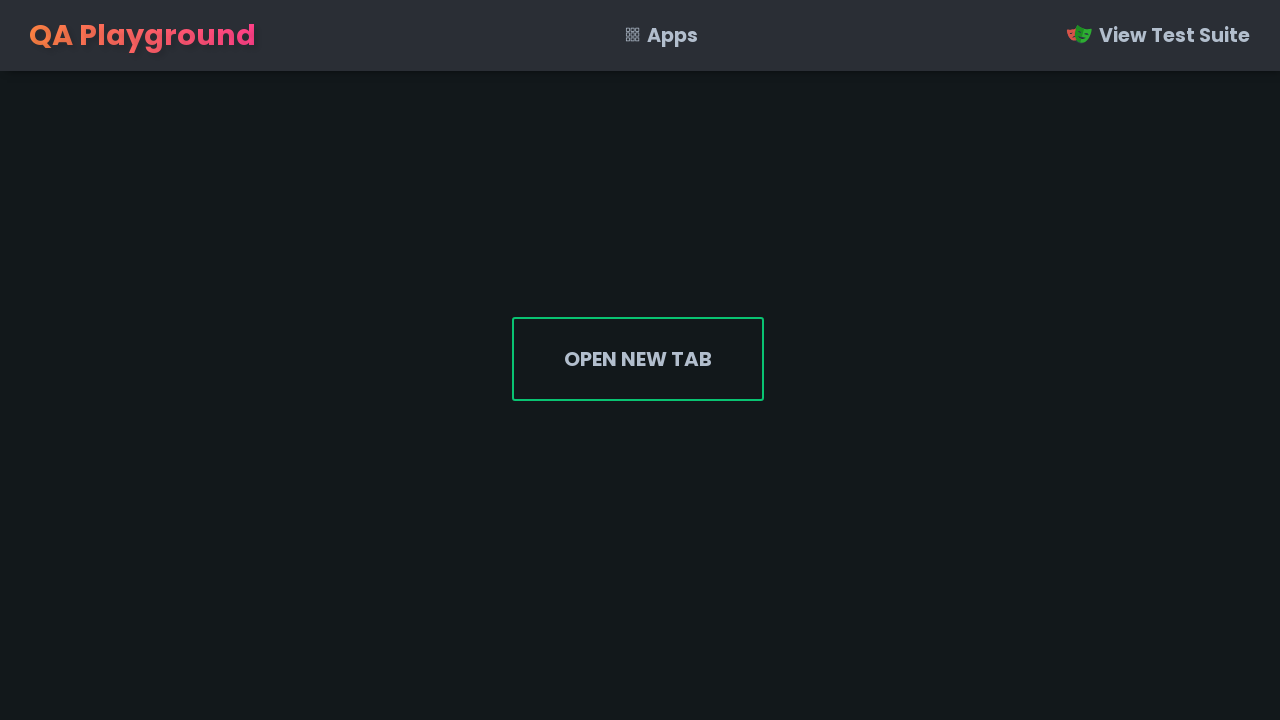

Clicked open button to trigger new tab at (638, 359) on #open
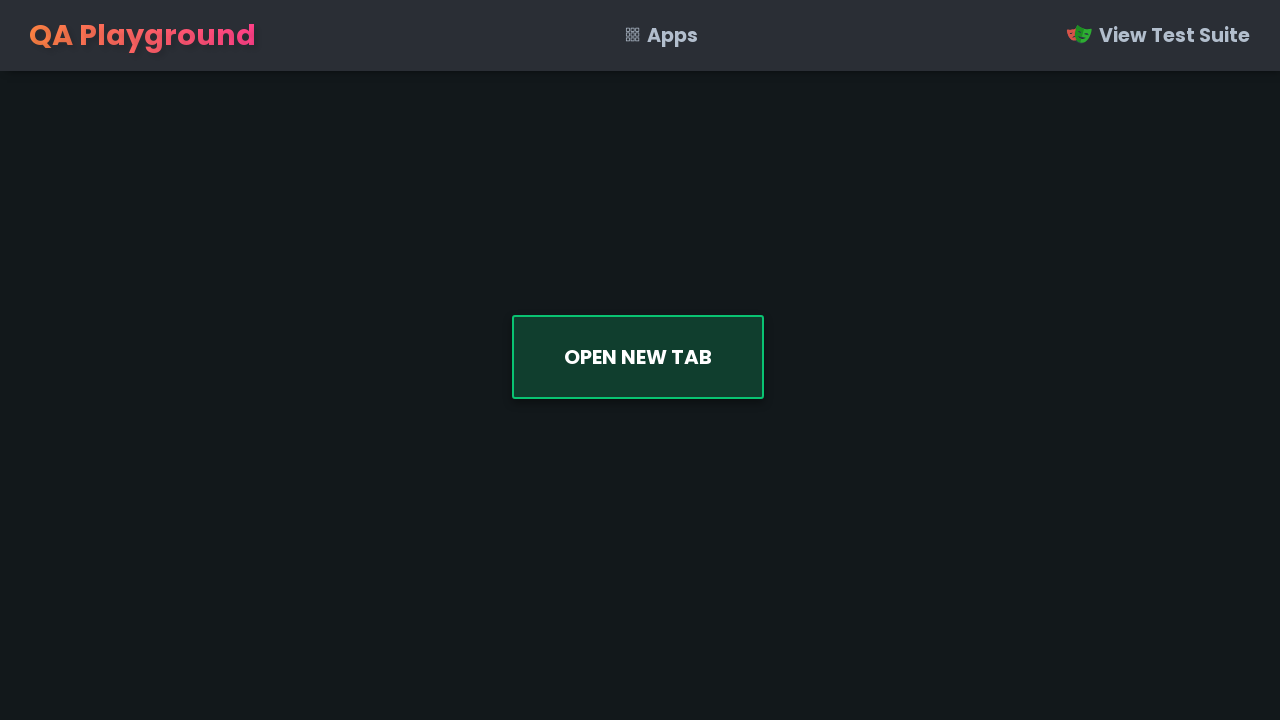

New page context captured
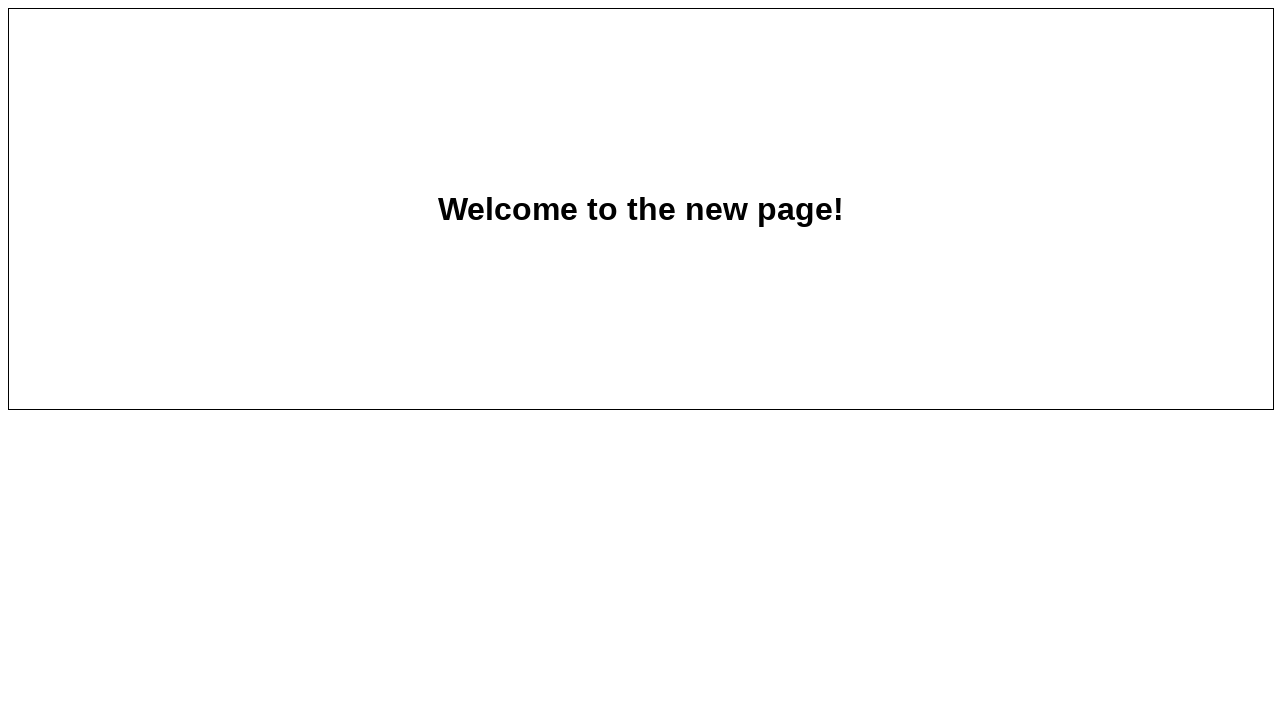

New page finished loading
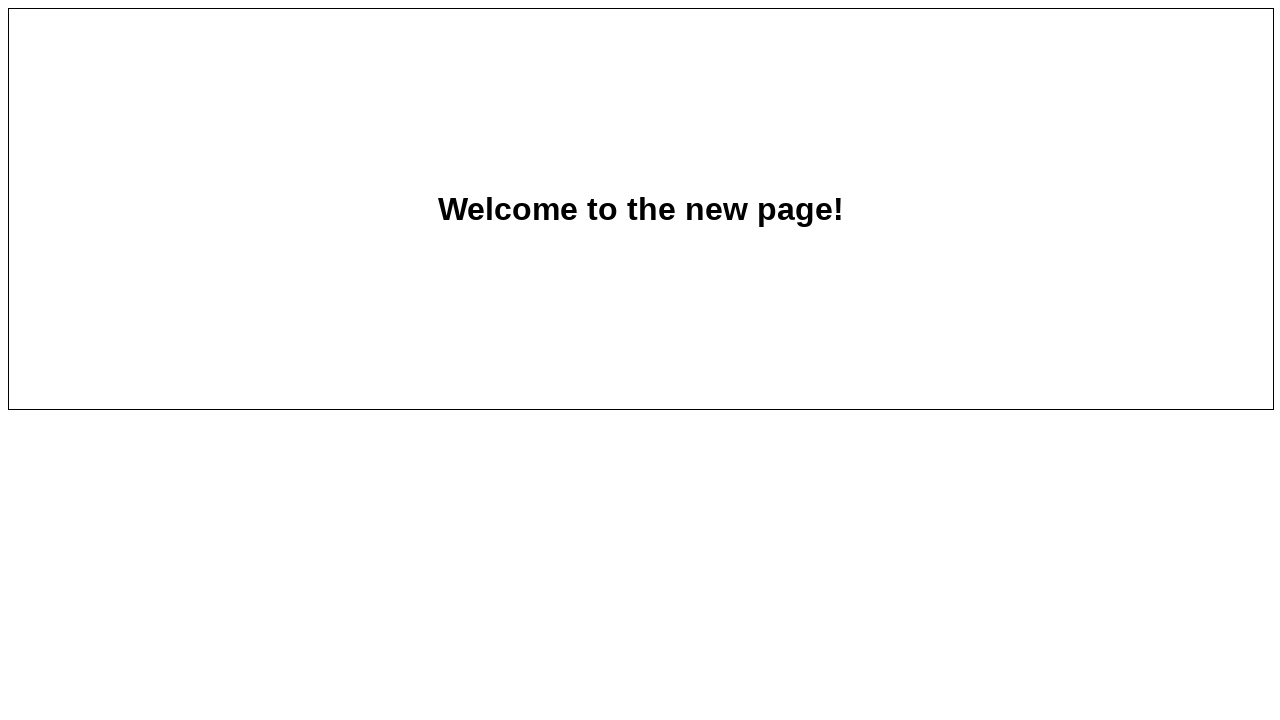

Verified welcome message on new page matches expected text
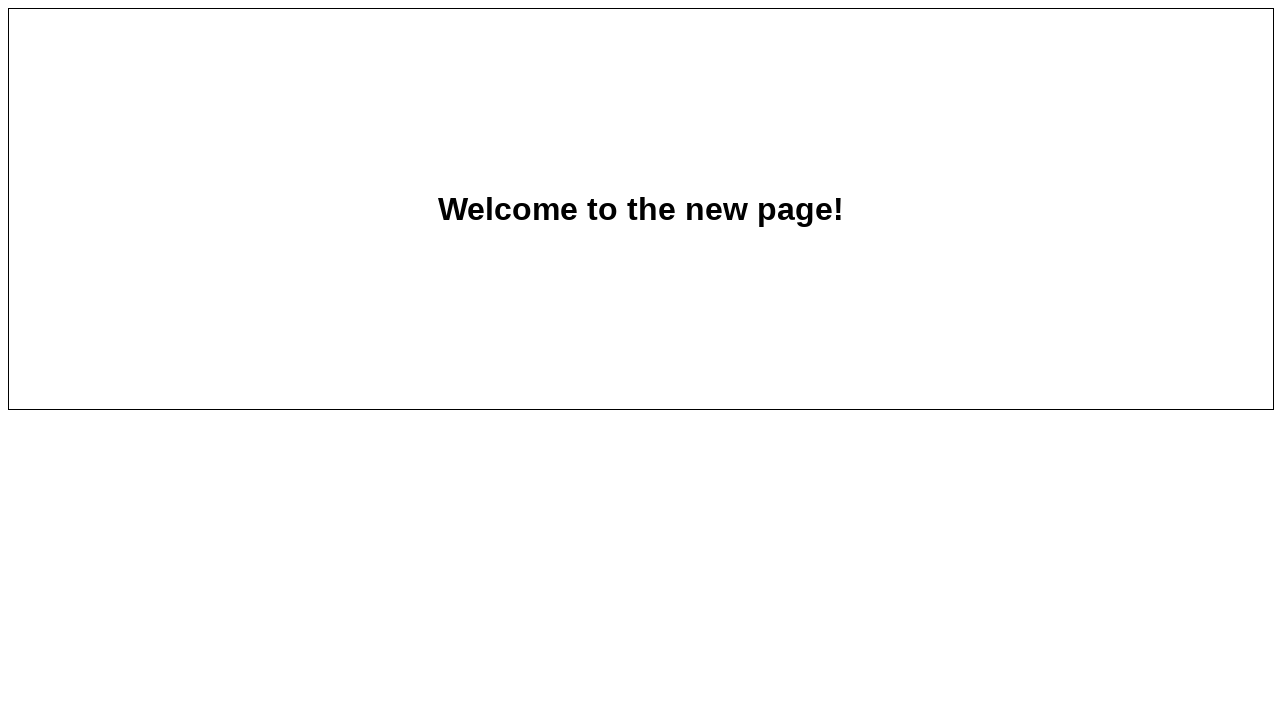

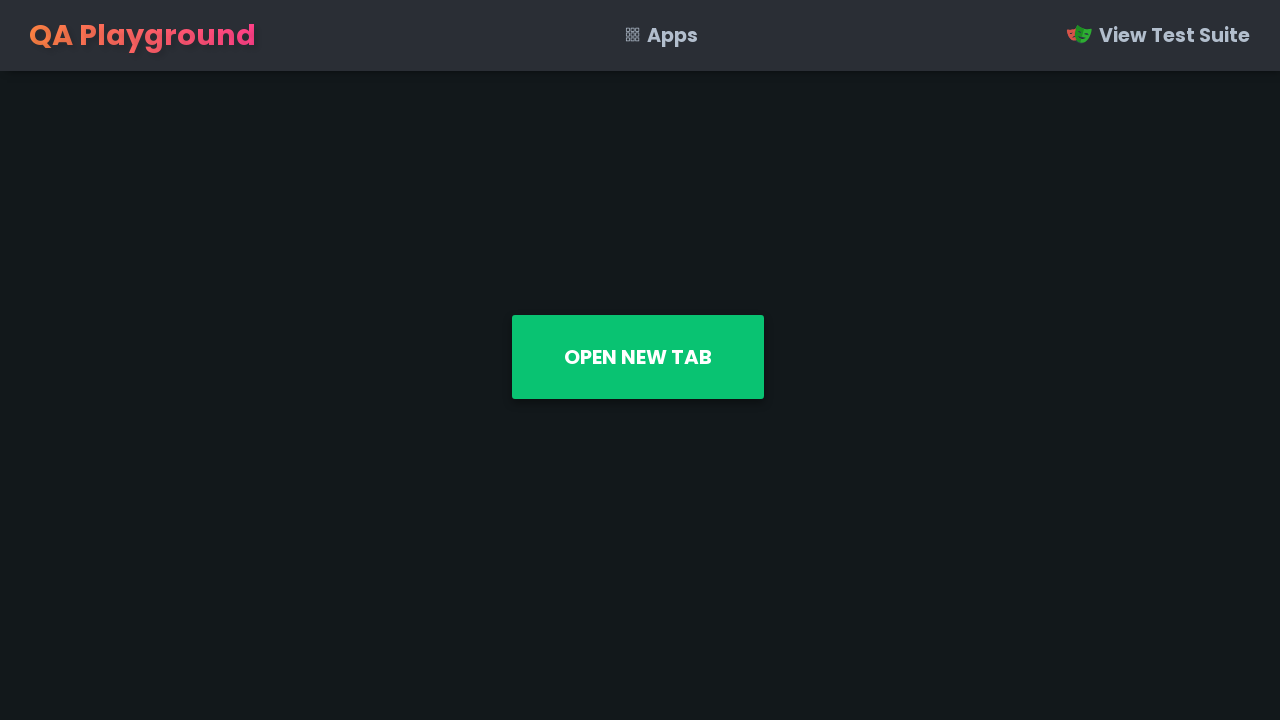